Tests dynamic content loading by clicking a Start button and waiting for a "Hello World!" heading to appear after the content is rendered.

Starting URL: https://the-internet.herokuapp.com/dynamic_loading/2

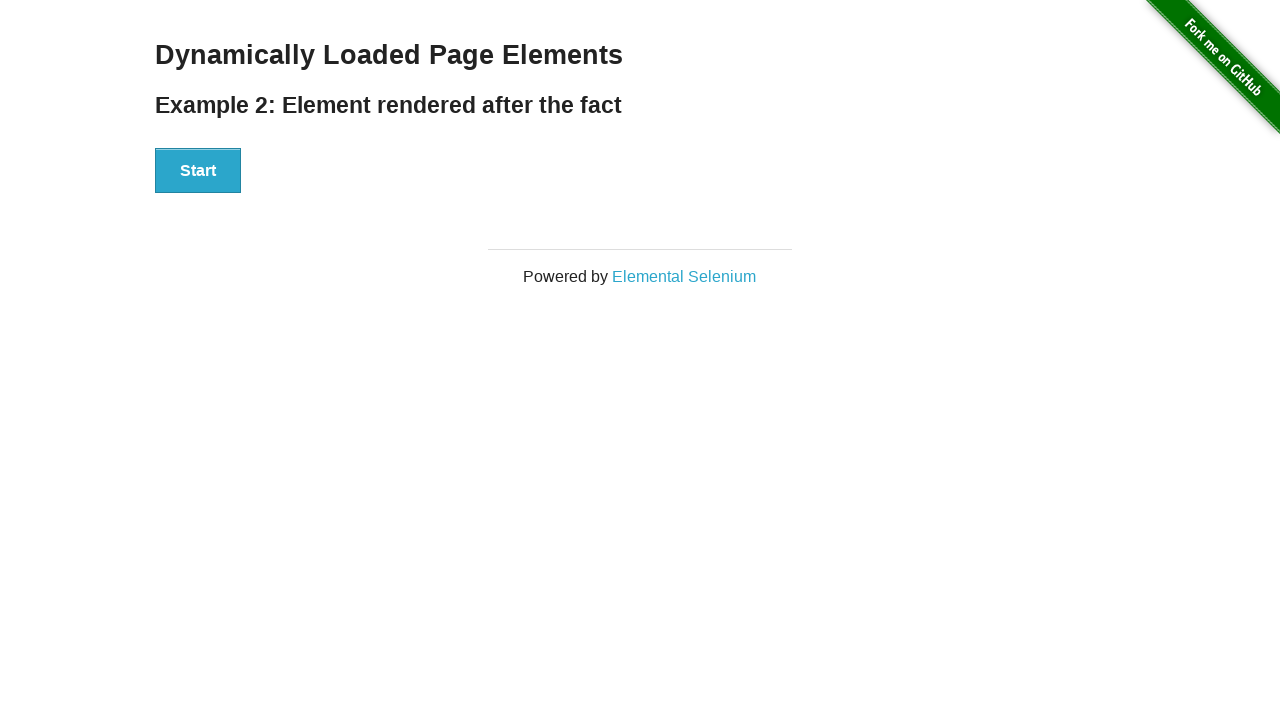

Navigated to dynamic loading page
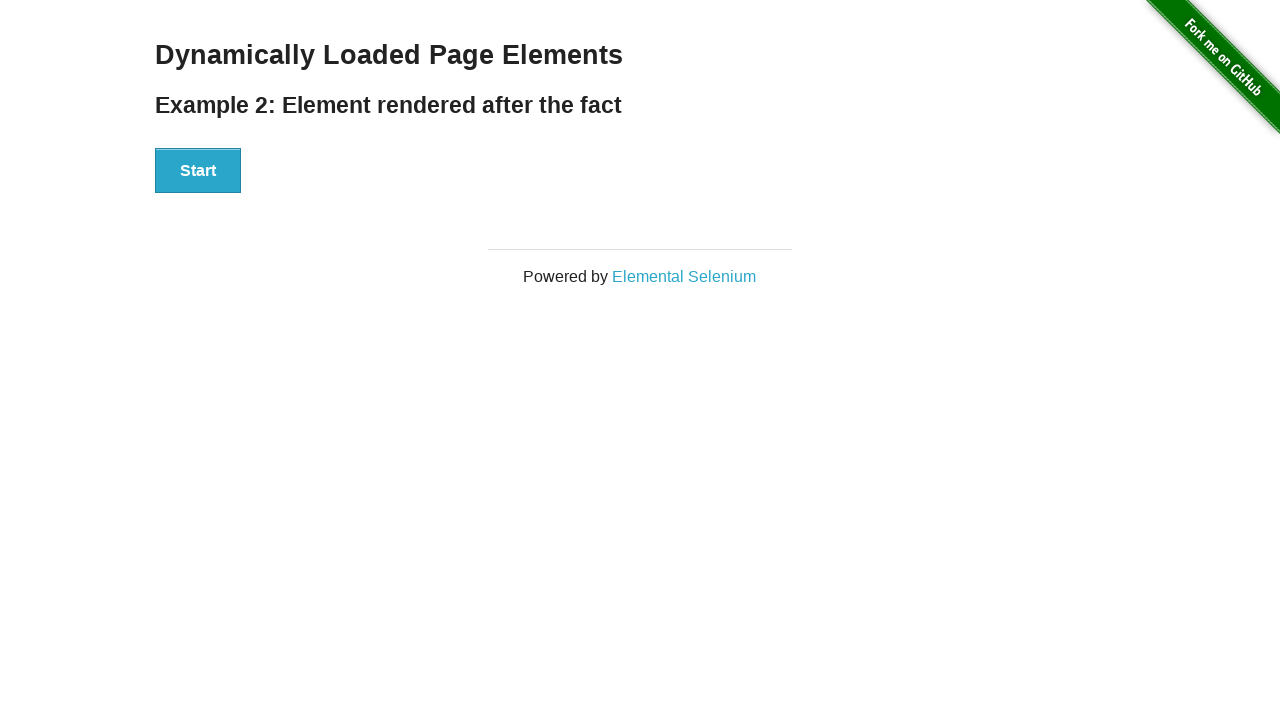

Clicked Start button to trigger dynamic content loading at (198, 171) on #start button
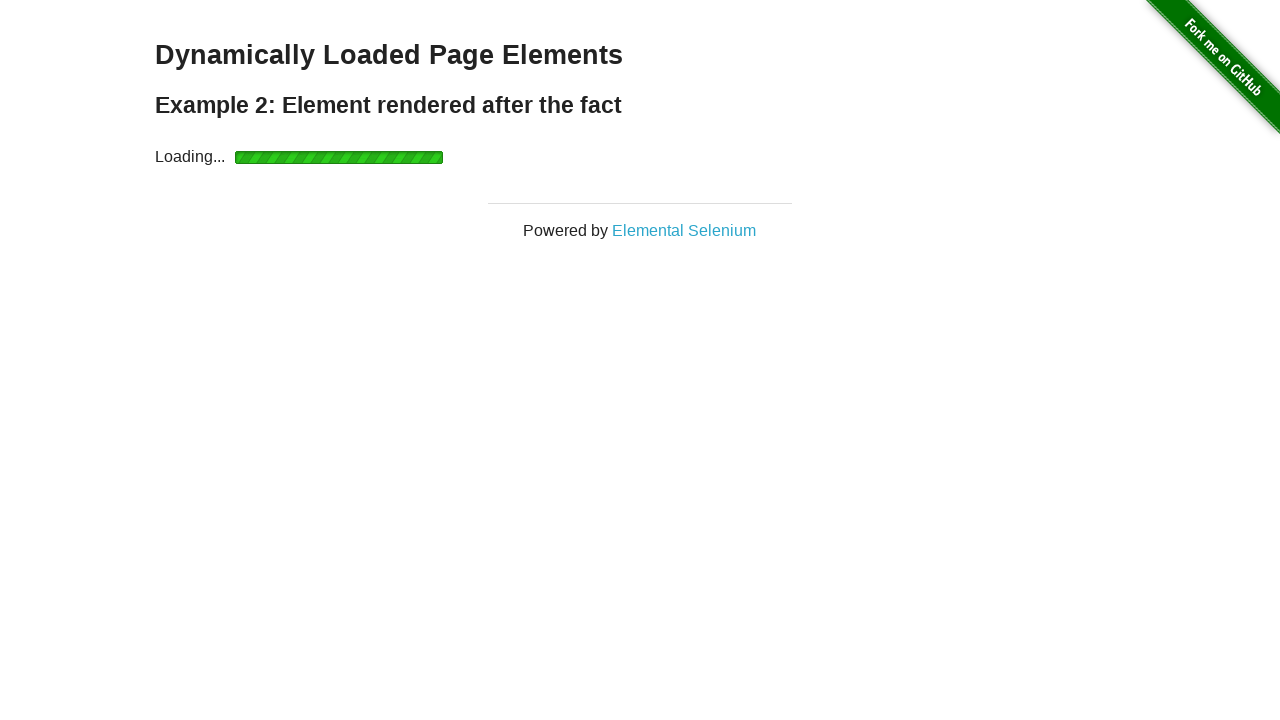

Hello World! heading appeared after dynamic content rendering
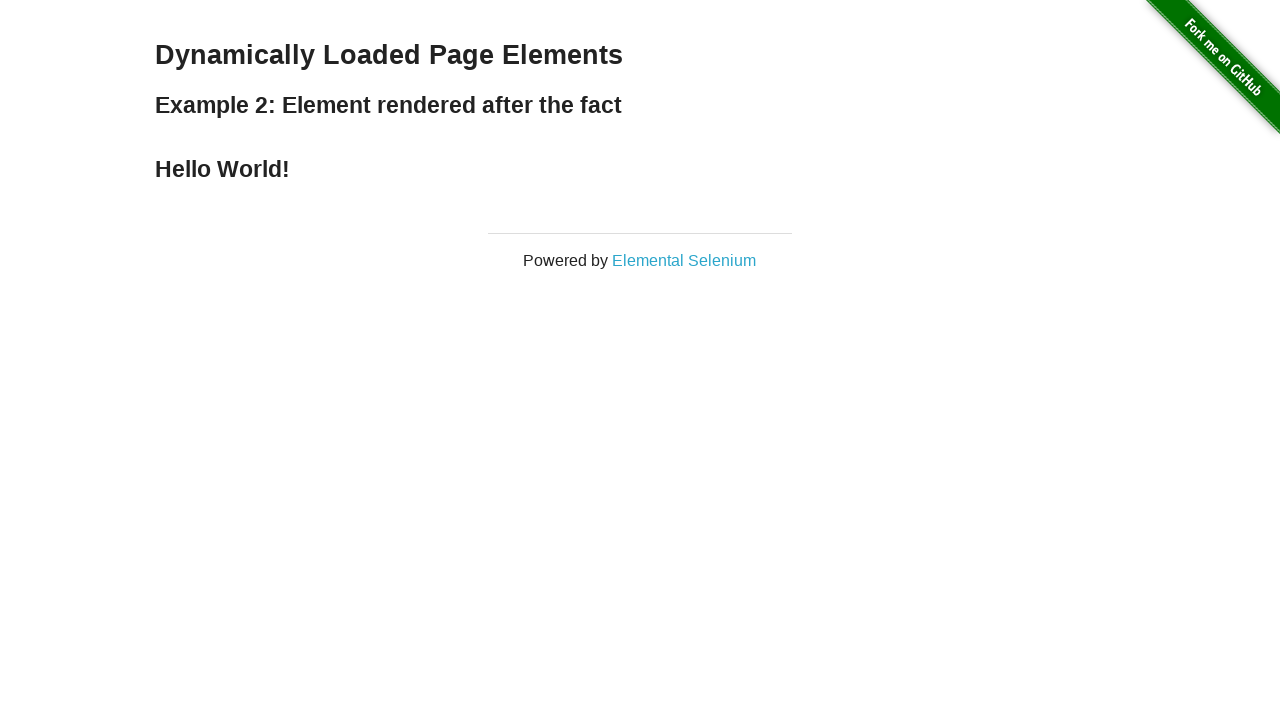

Verified that heading text matches 'Hello World!'
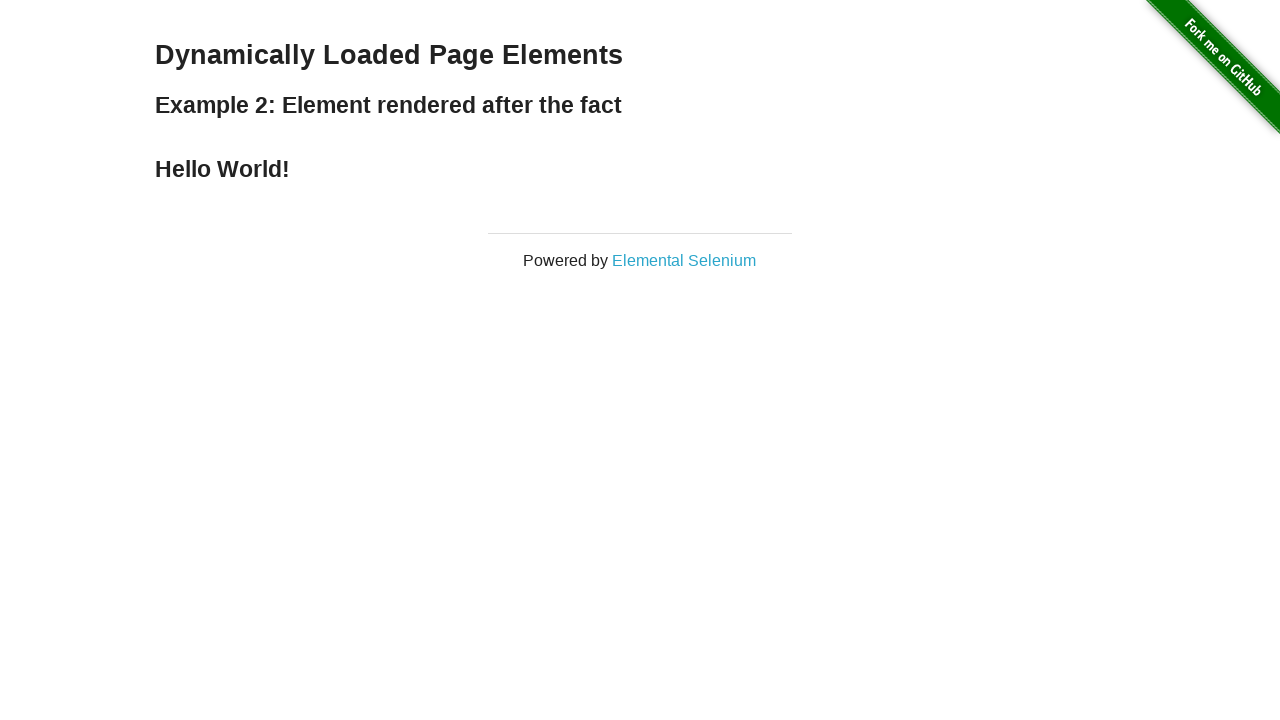

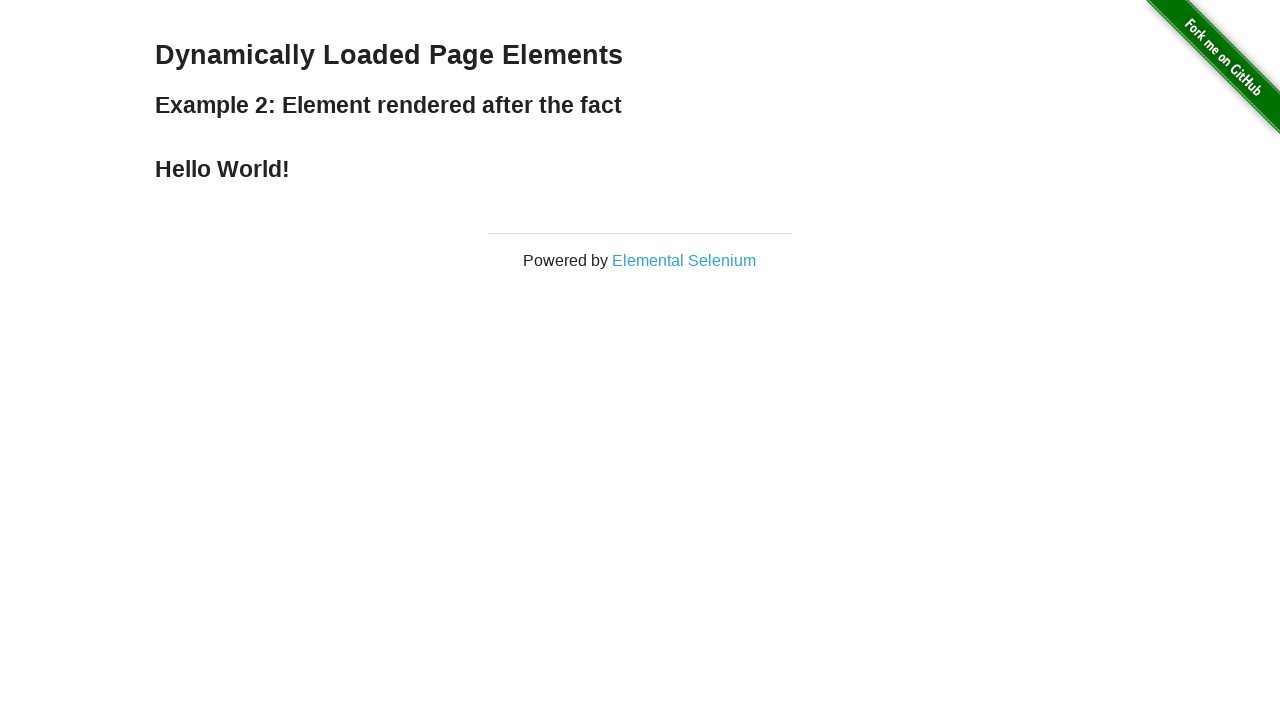